Tests contact form field validation by submitting with an empty name field and verifying that validation states are correctly applied to each field.

Starting URL: https://www.canadawanderlust.com/contact/

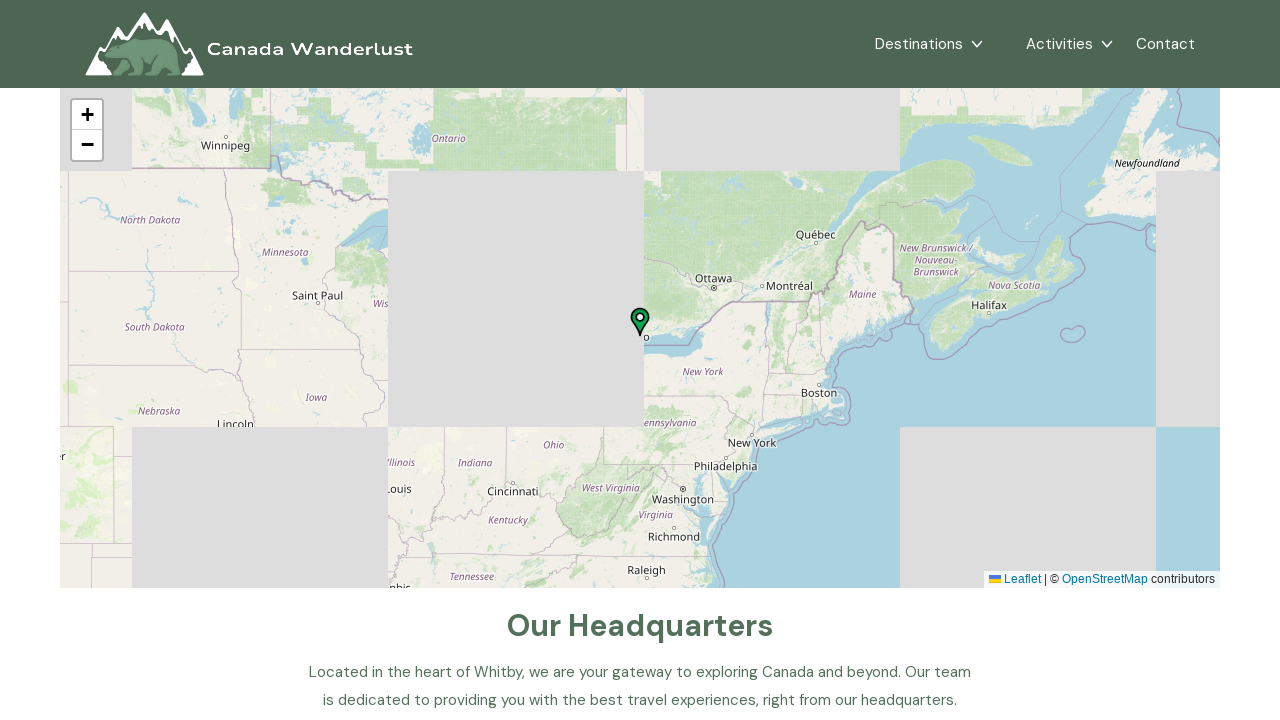

Filled name field with empty string to test validation on input[name='name']
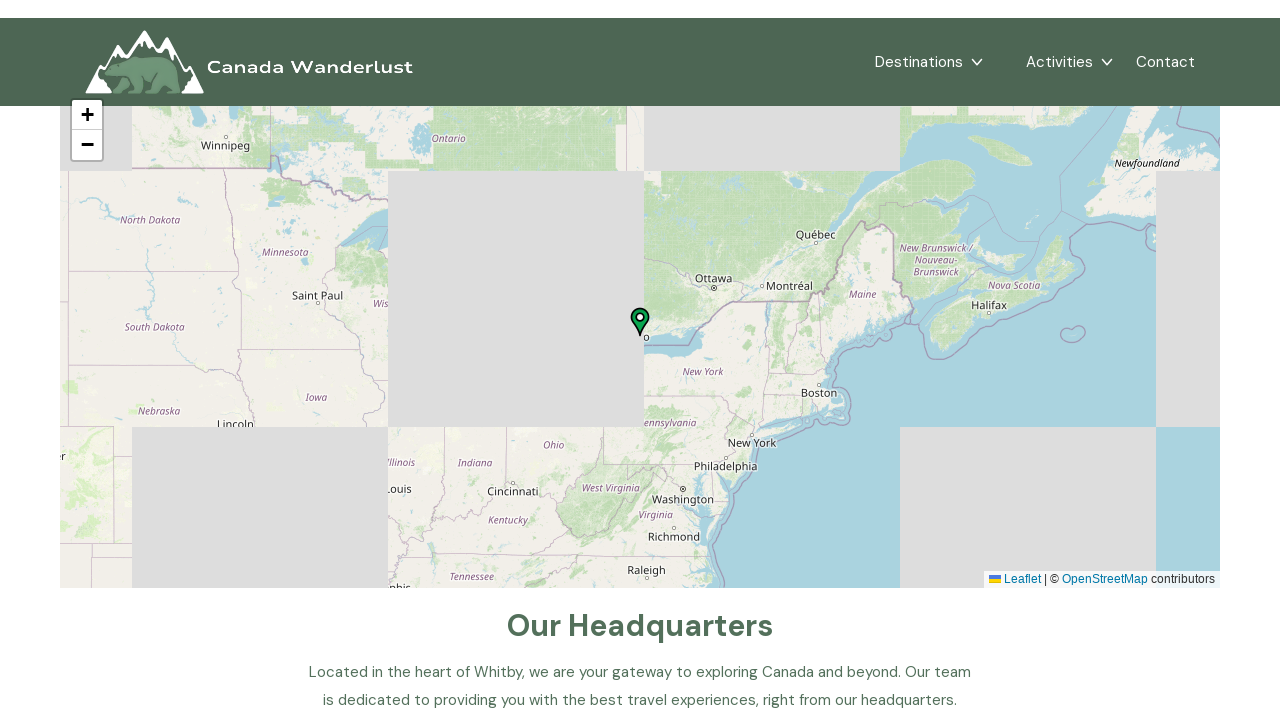

Filled phone field with '0777123456' on input[name='phone']
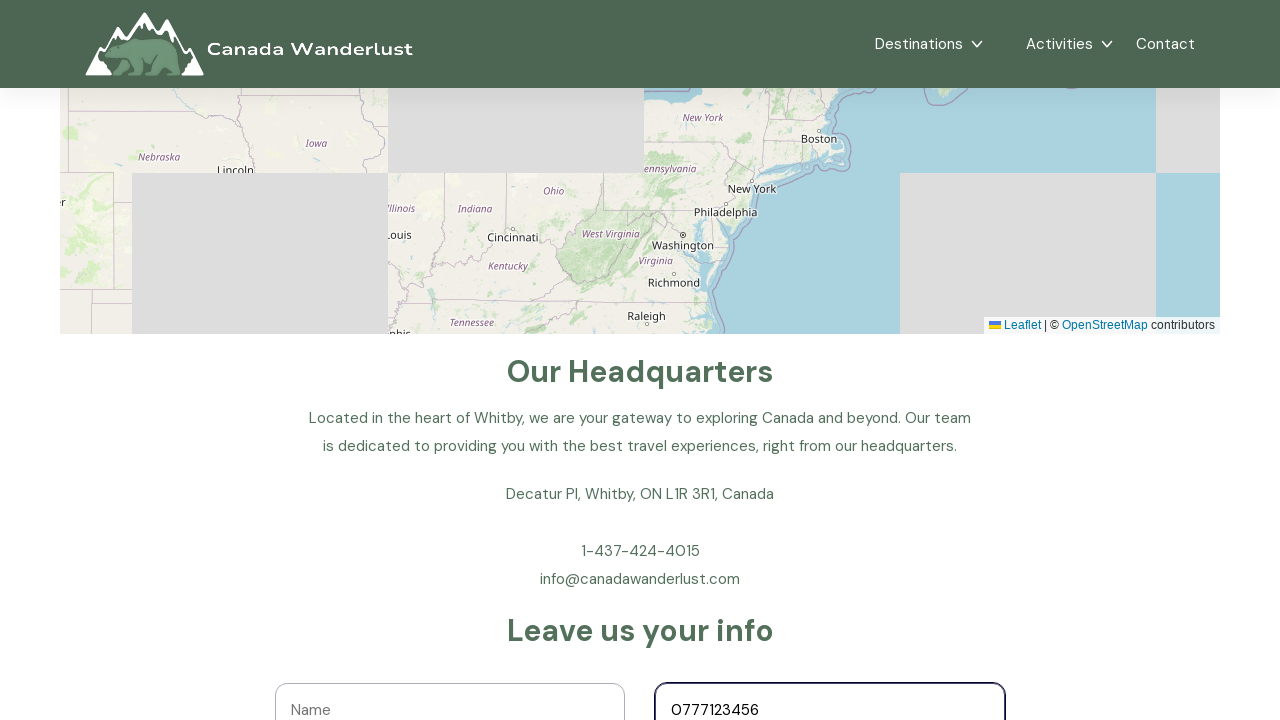

Filled email field with 'john@example.com' on input[name='email']
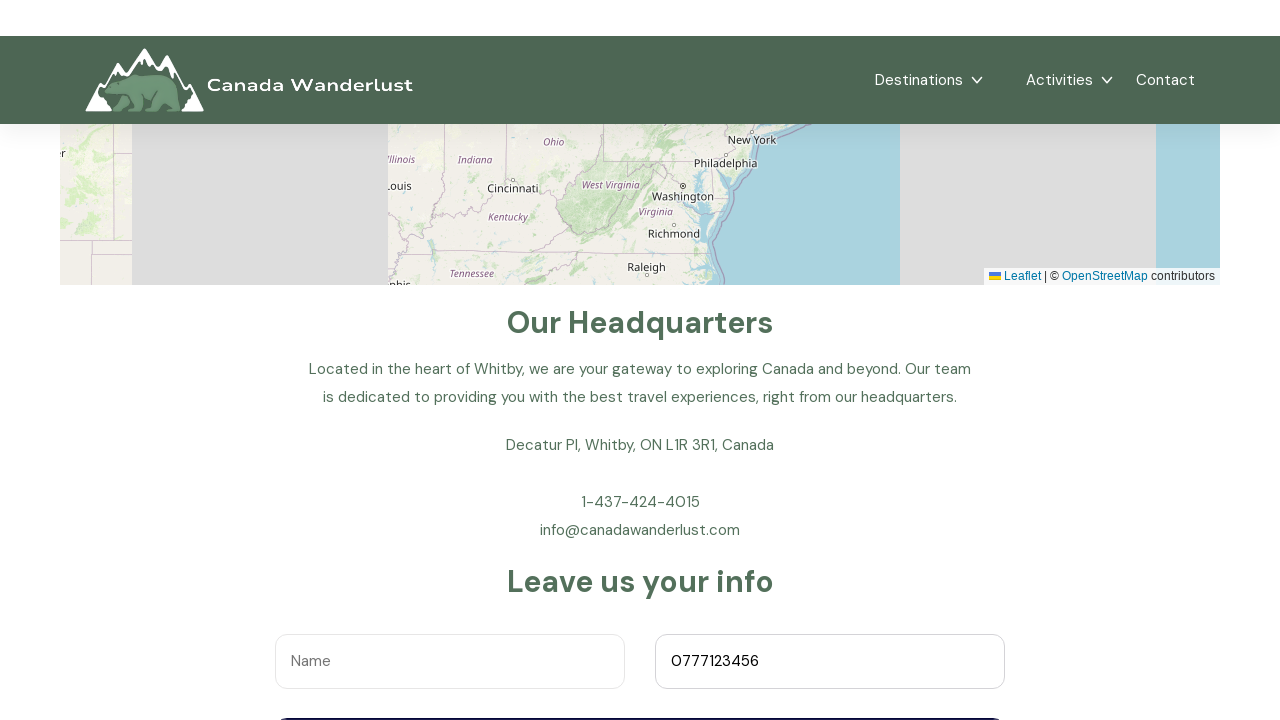

Filled message field with 'This is a test message.' on textarea[name='message']
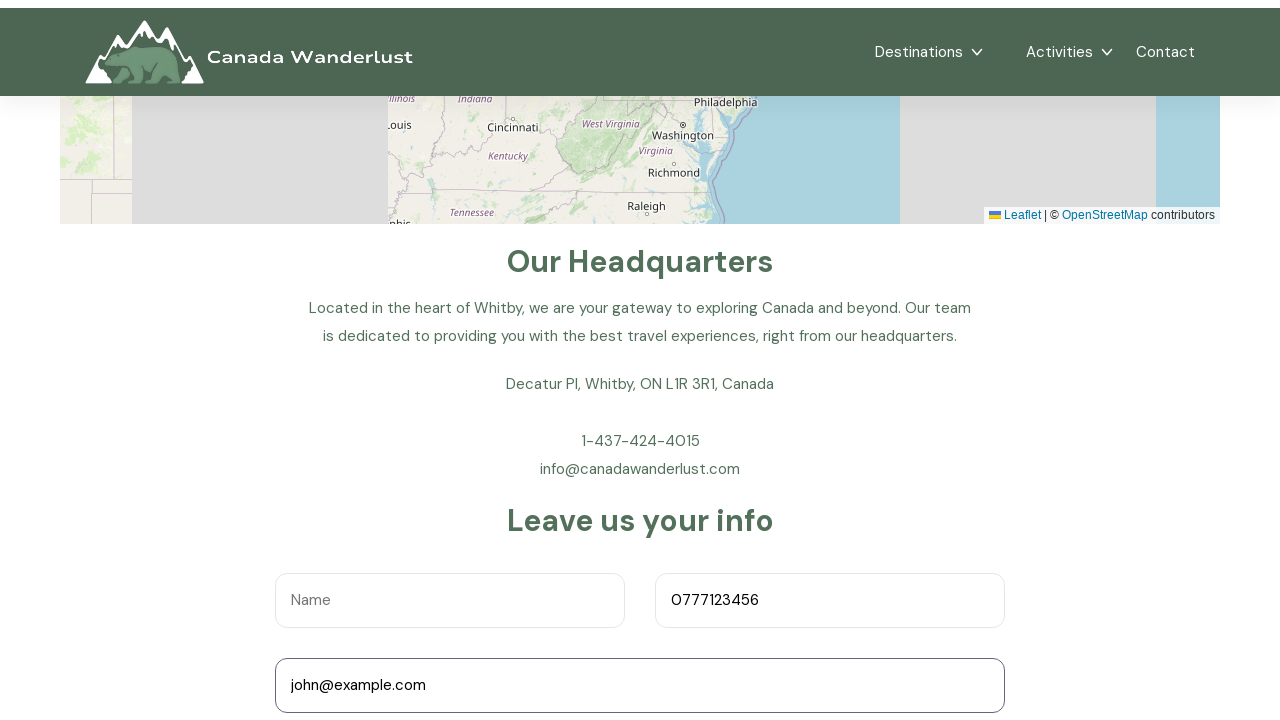

Scrolled to bottom of contact form page
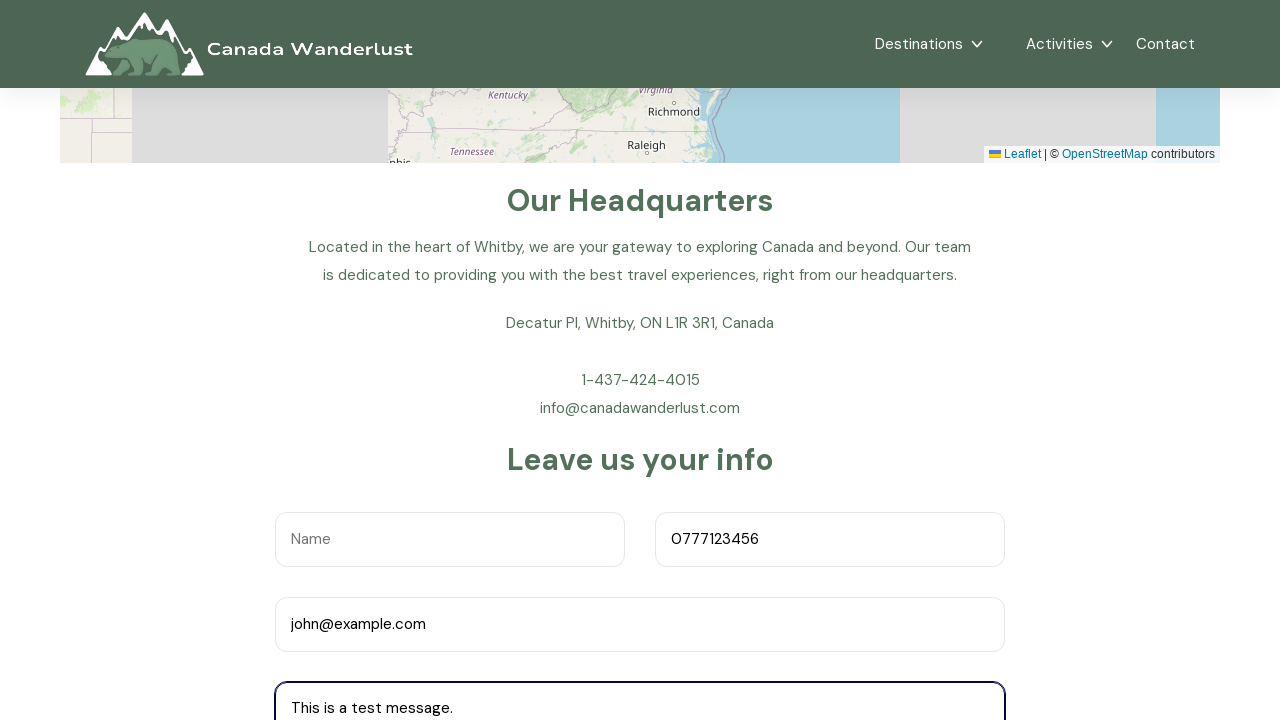

Clicked 'Send Message' button to trigger form validation at (640, 287) on xpath=//button[contains(text(), 'Send Message')]
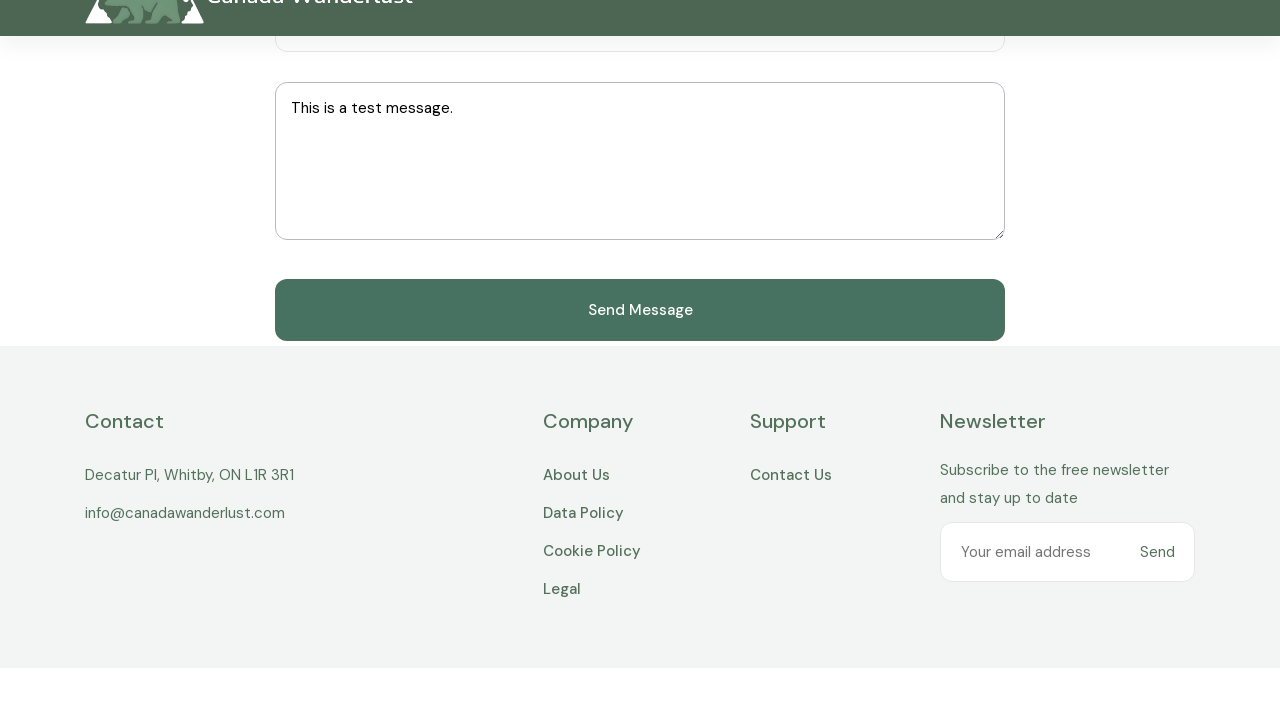

Checked name field validity: False
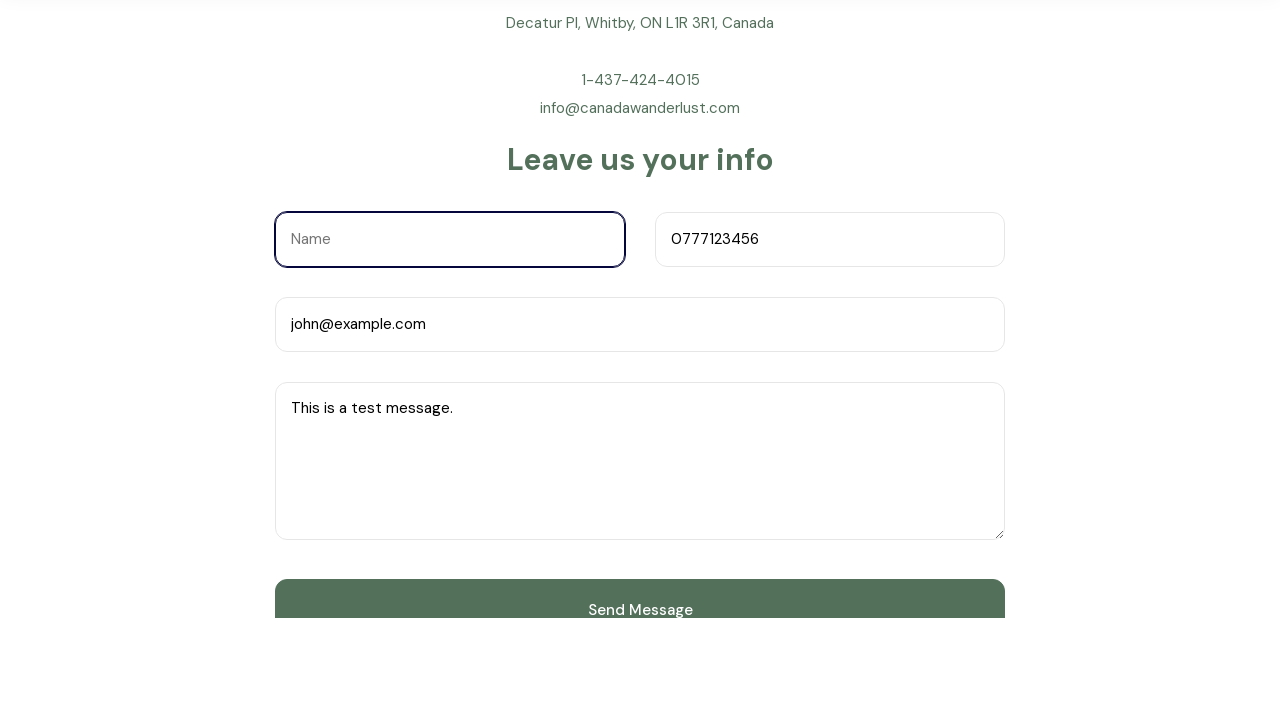

Checked phone field validity: True
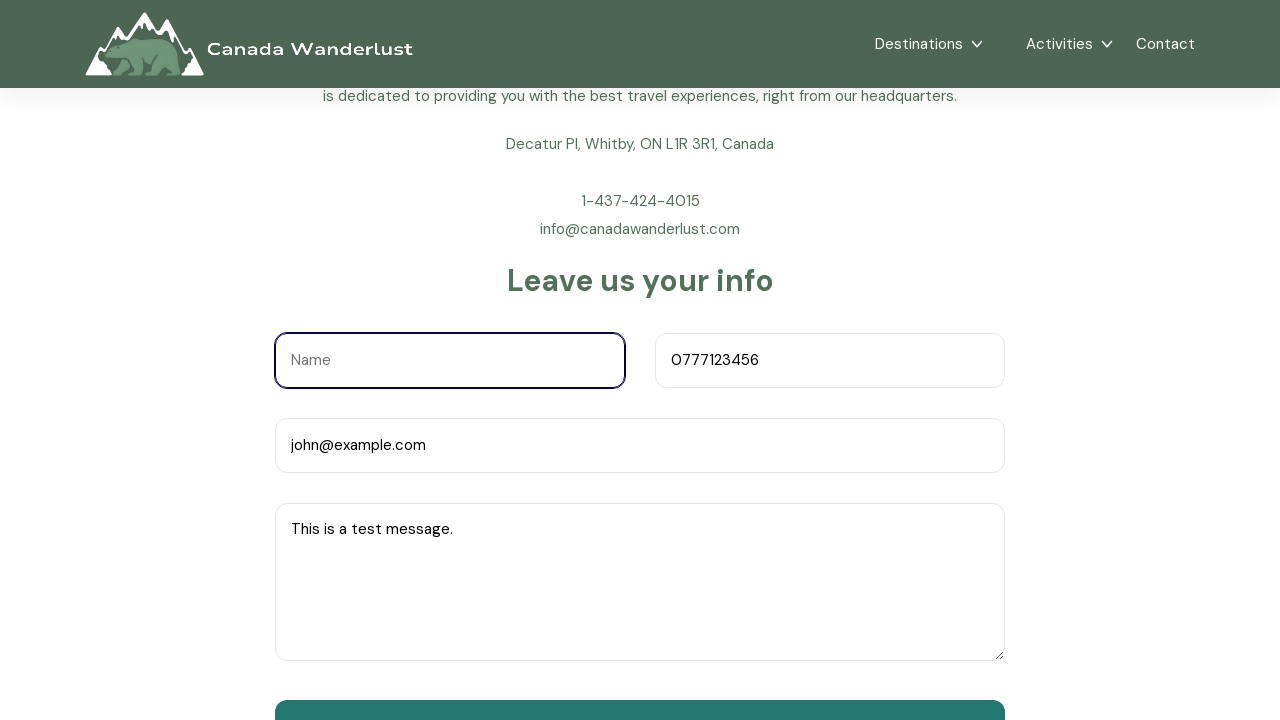

Checked email field validity: True
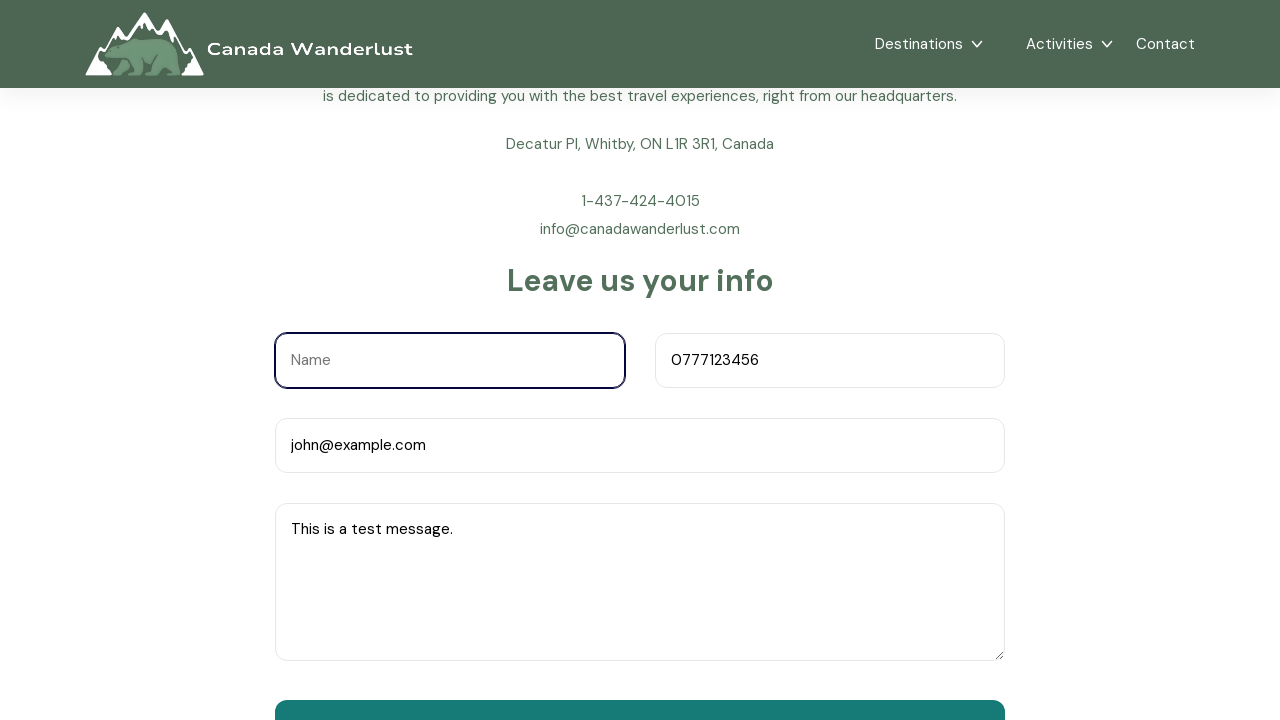

Checked message field validity: True
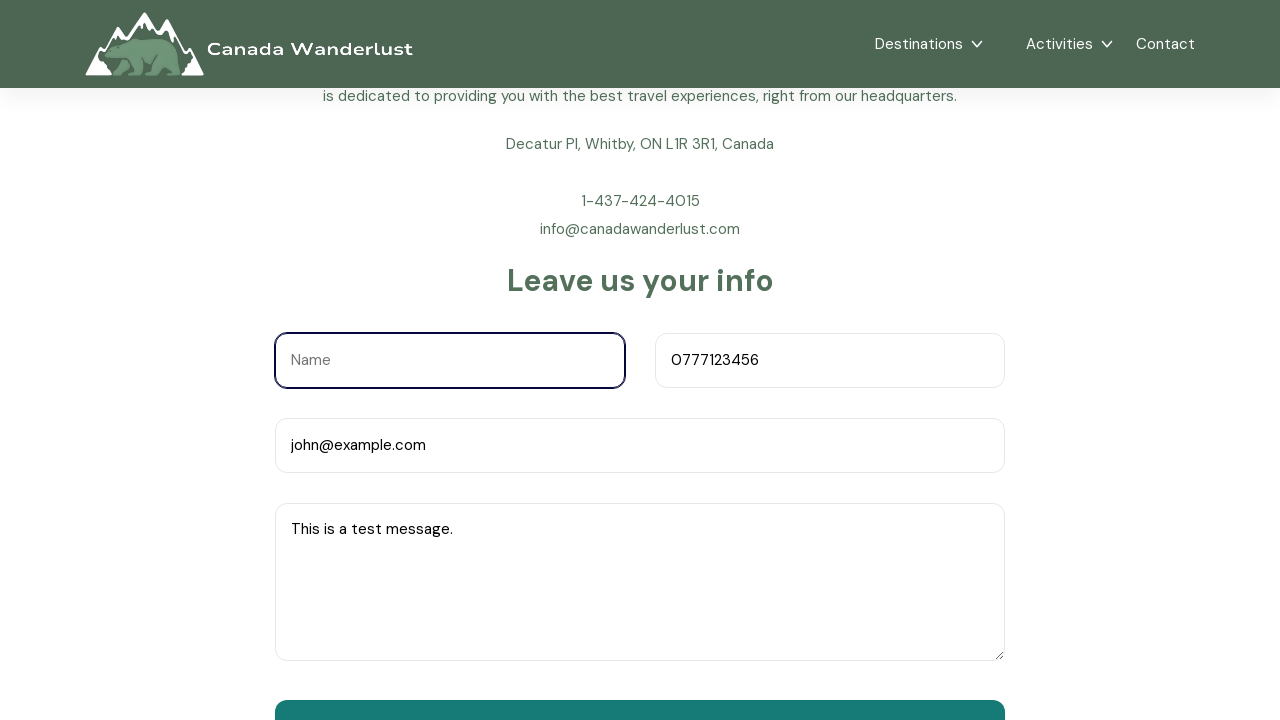

Assertion passed: name field is invalid when empty
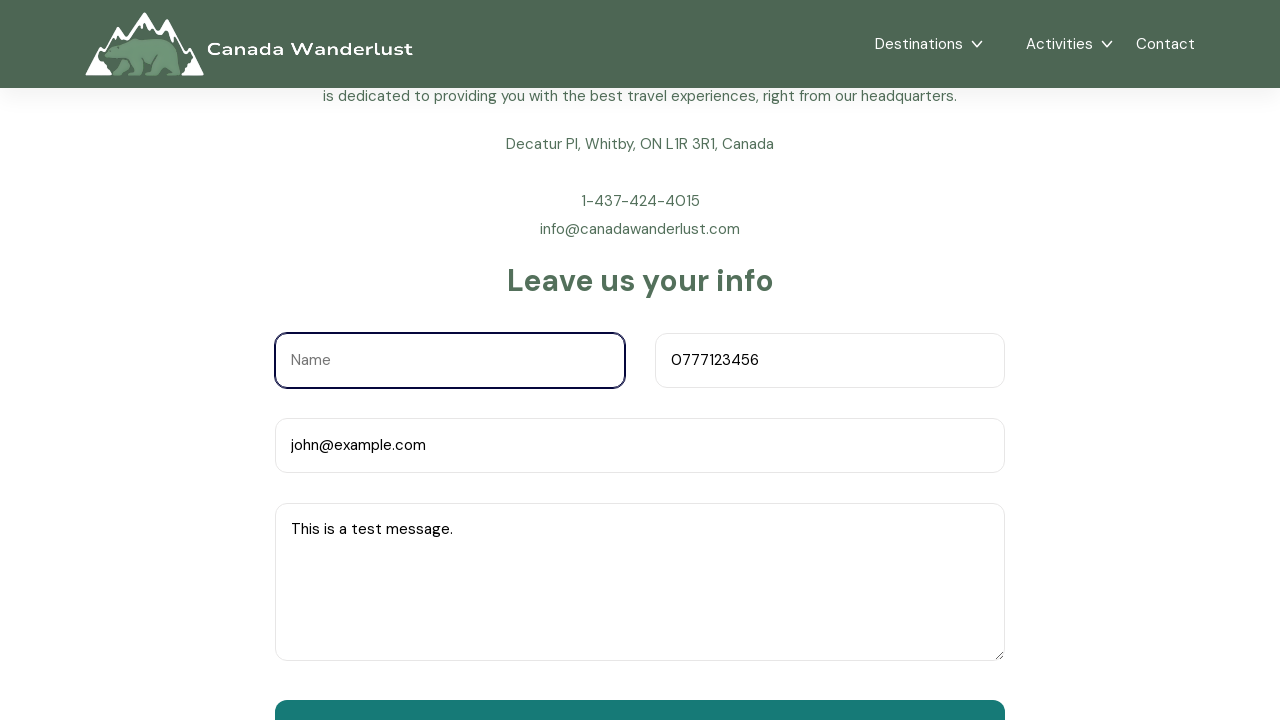

Assertion passed: phone field is valid
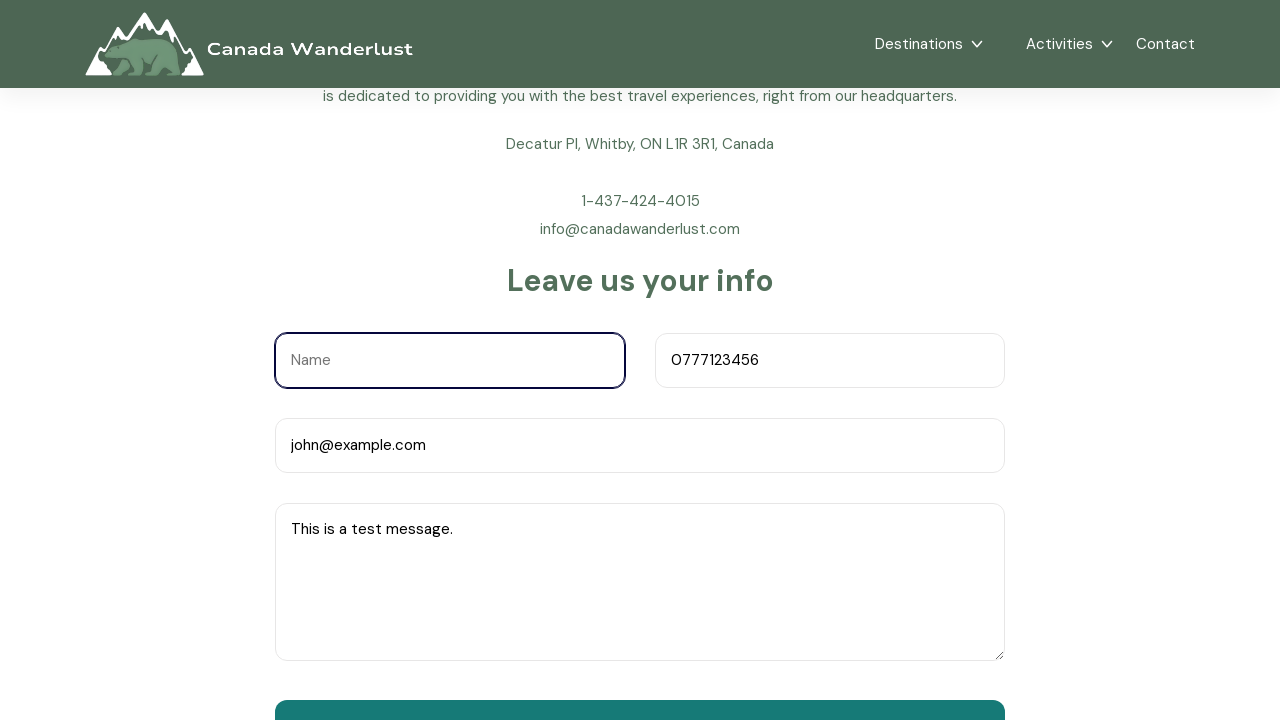

Assertion passed: email field is valid
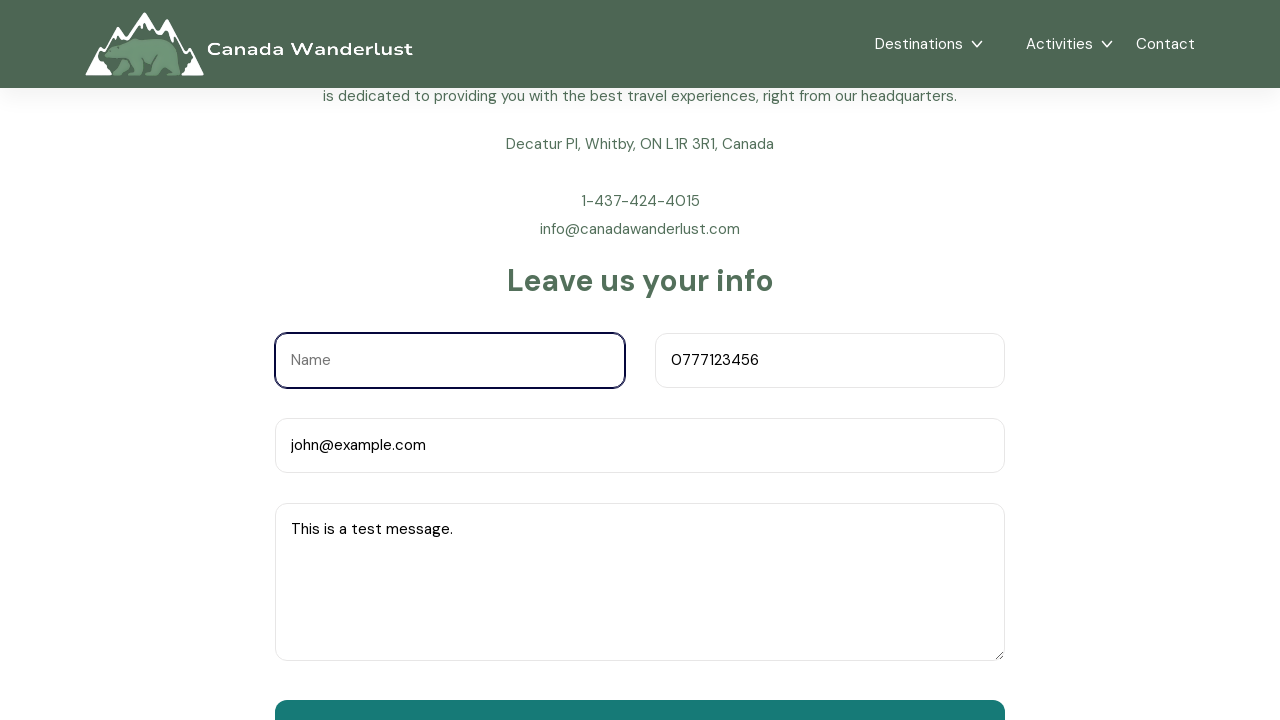

Assertion passed: message field is valid
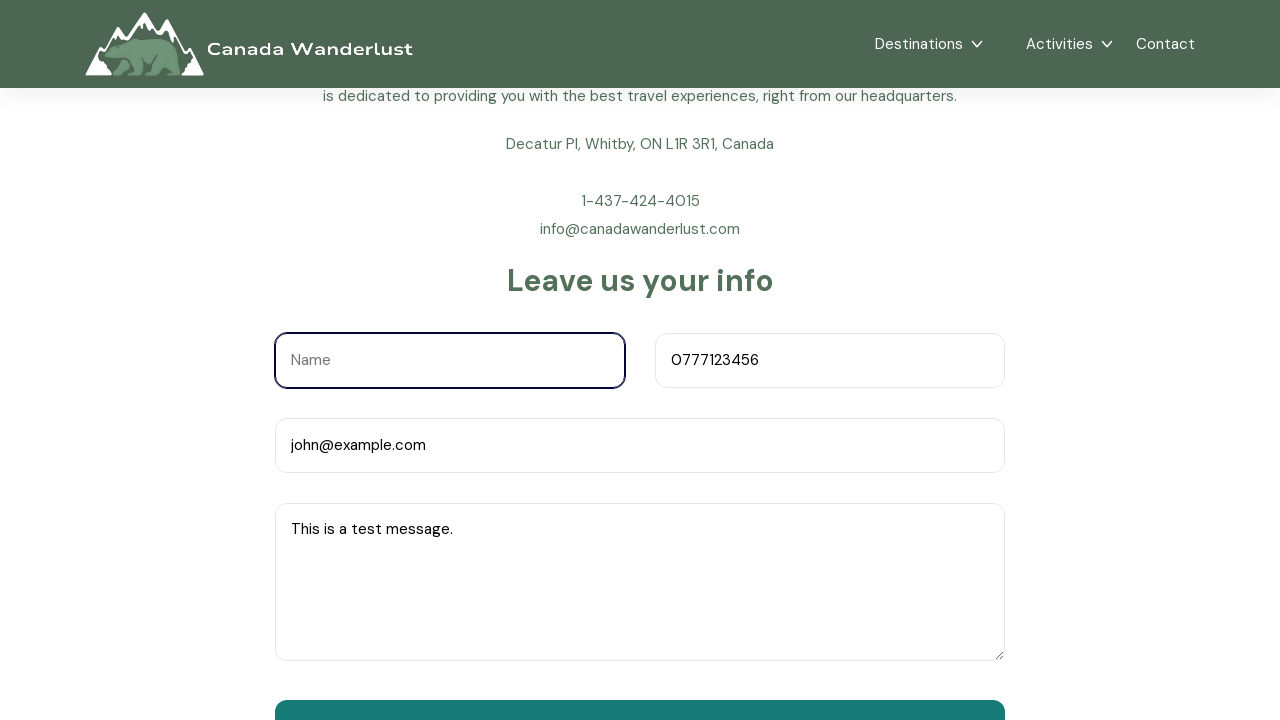

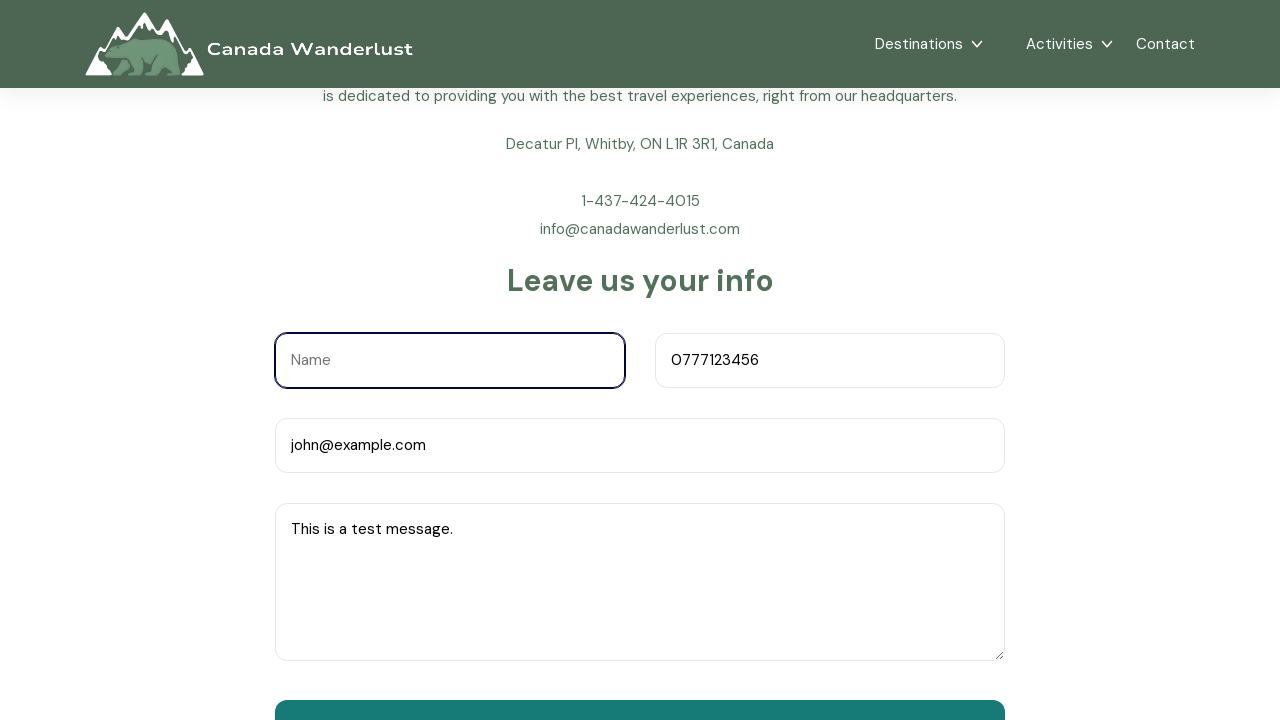